Tests radio button functionality by selecting gender and age group options on a demo form

Starting URL: https://syntaxprojects.com/basic-radiobutton-demo.php

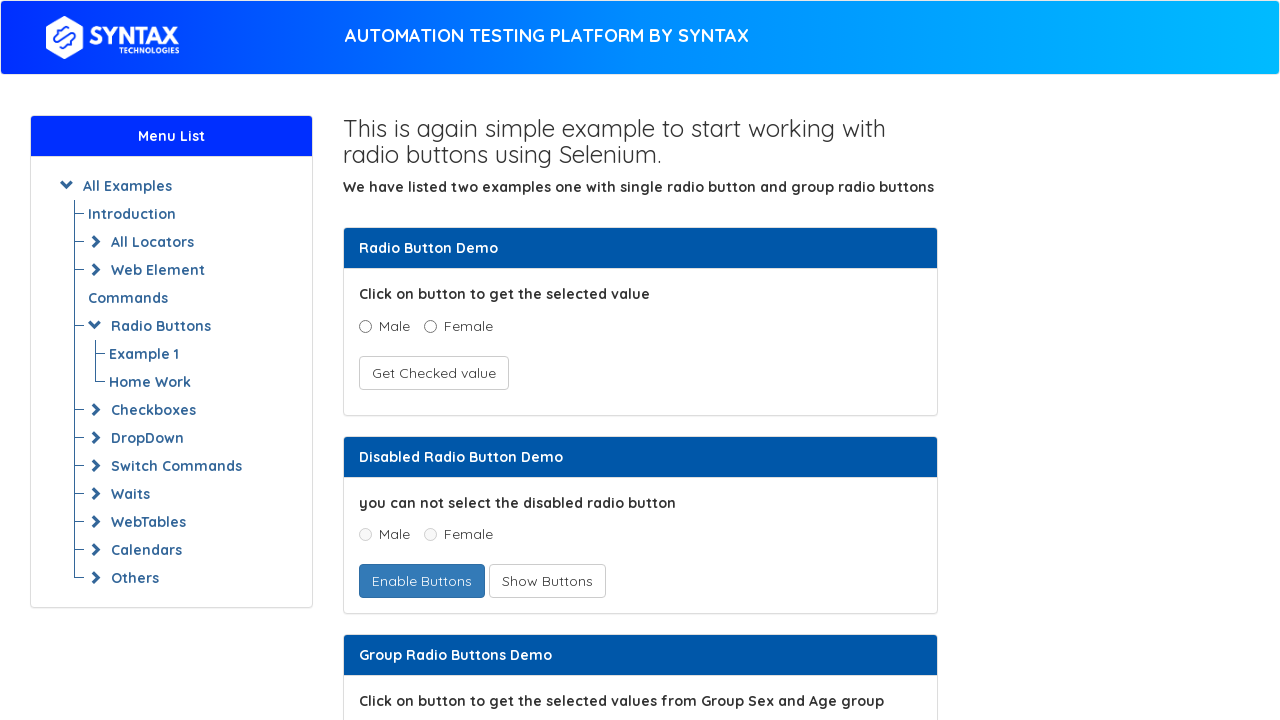

Clicked Male radio button at (365, 326) on xpath=//input[@value='Male' and @name='optradio']
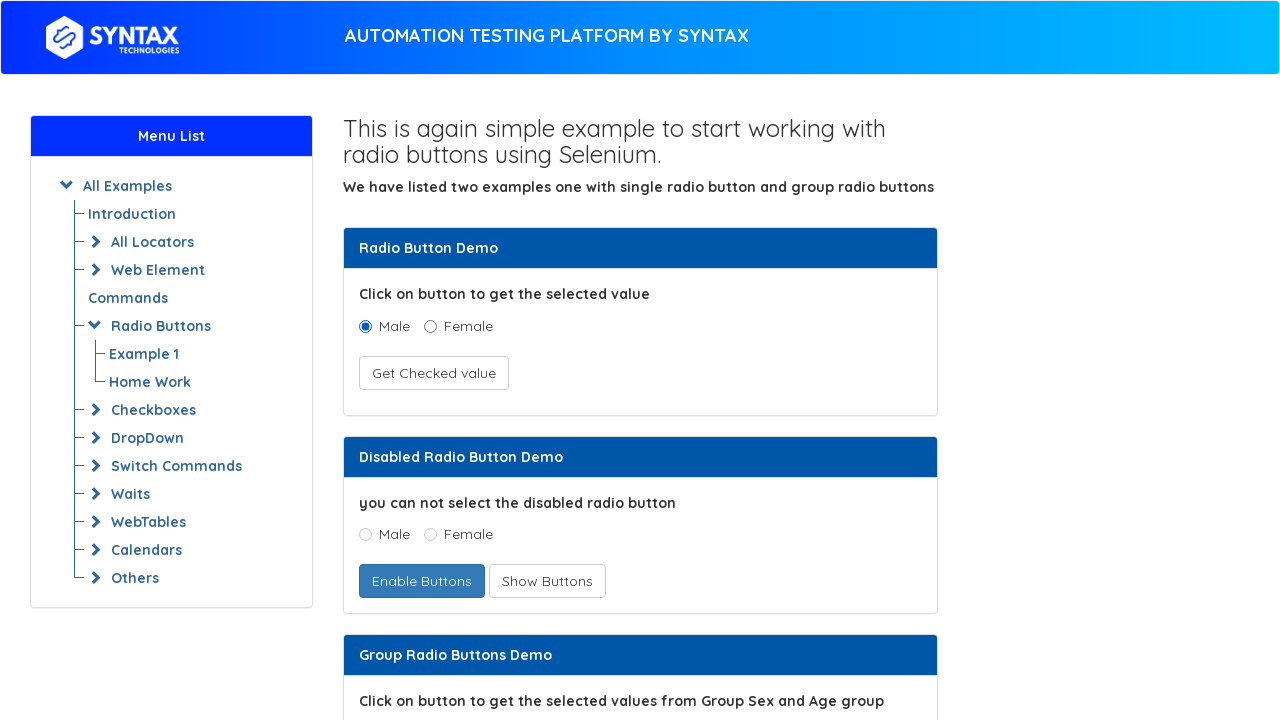

Verified Male radio button is selected
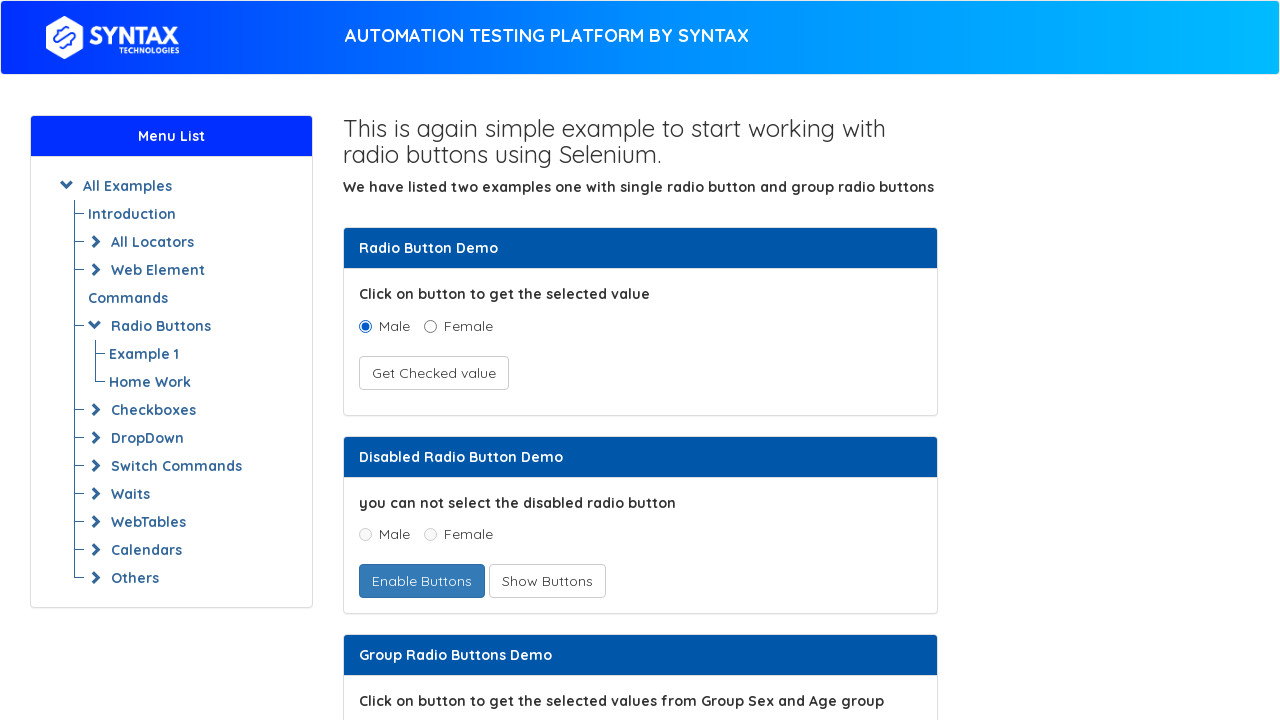

Clicked age group radio button for '15 - 50' at (516, 360) on xpath=//input[@name='ageGroup'] >> nth=2
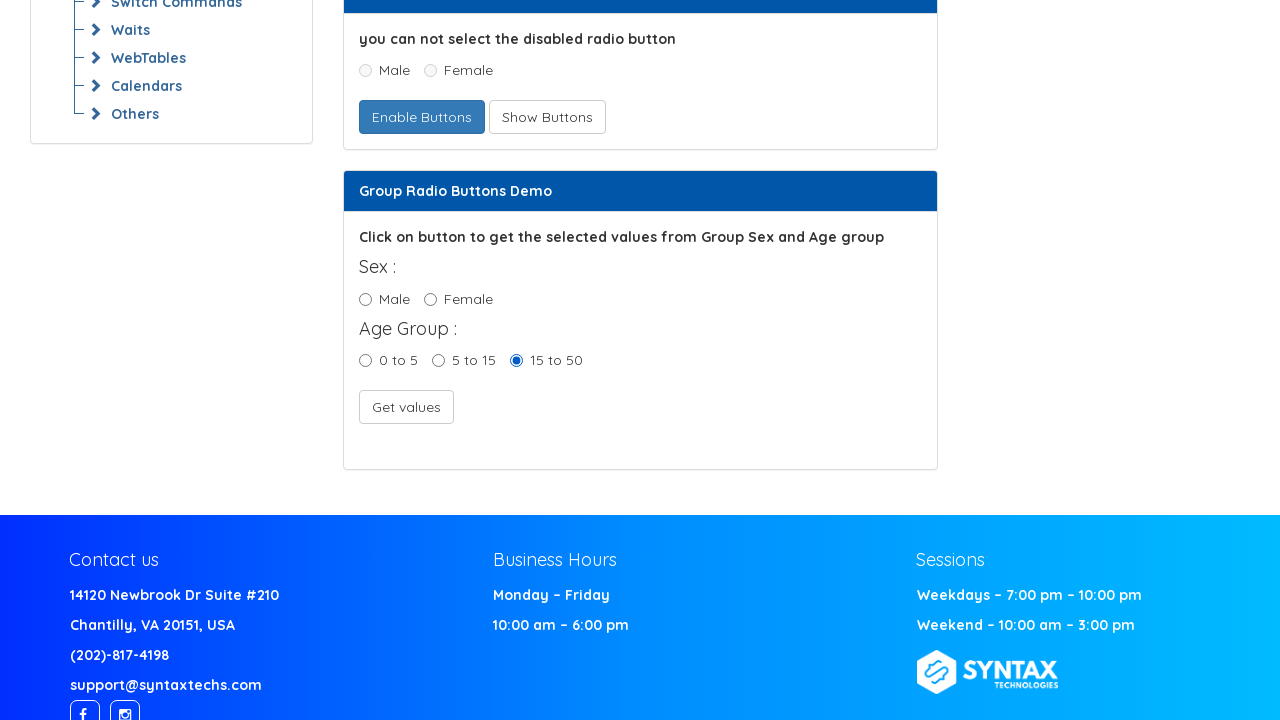

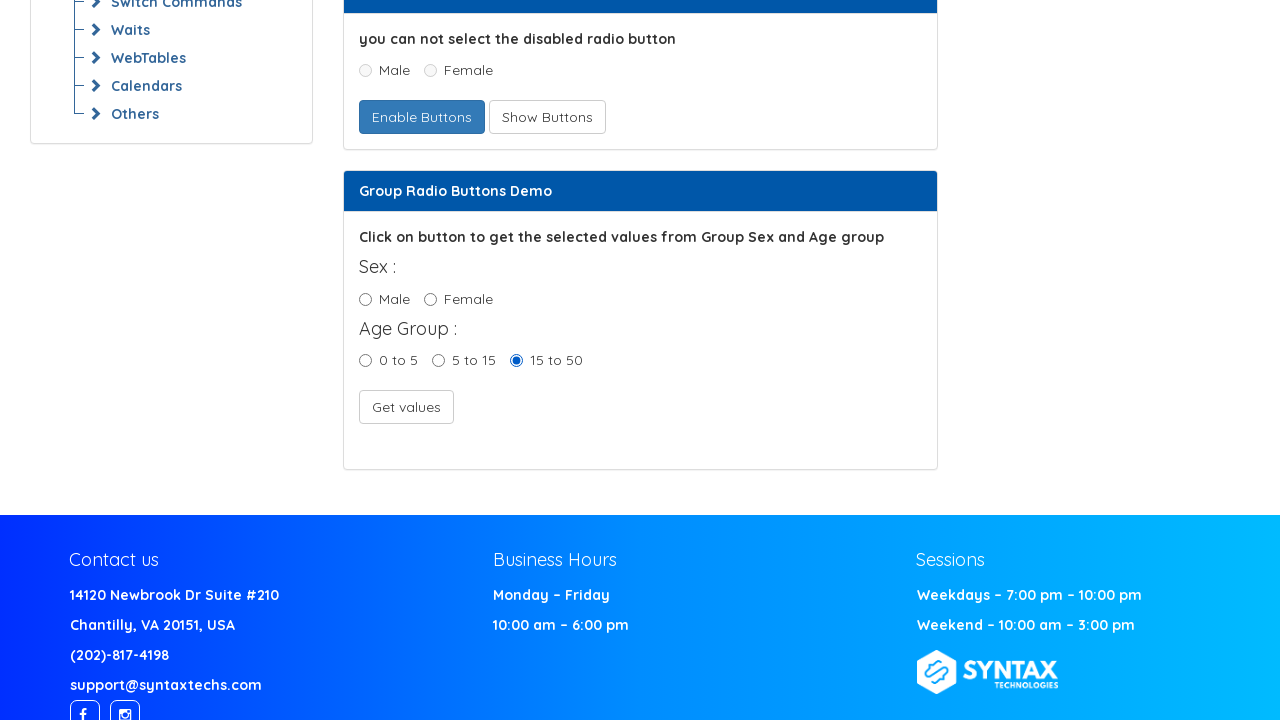